Navigates to inventwithpython.com and clicks on the "Read Online for Free" link

Starting URL: http://inventwithpython.com

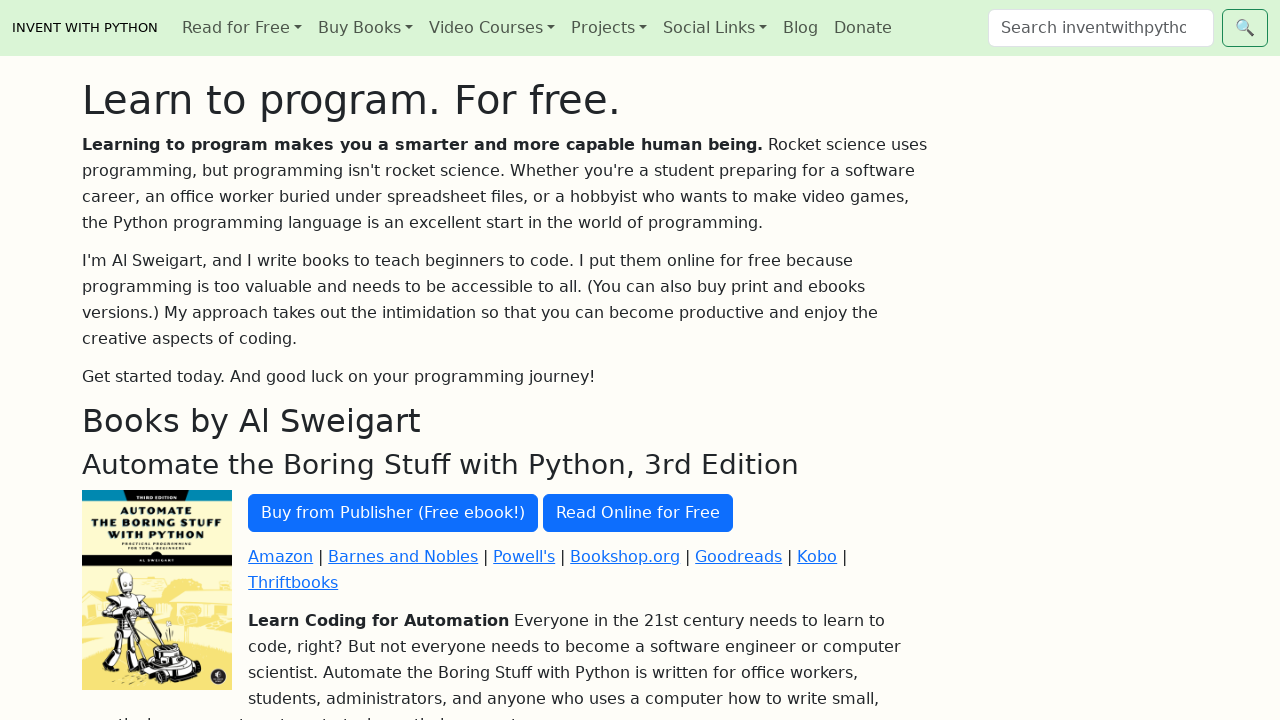

Navigated to inventwithpython.com
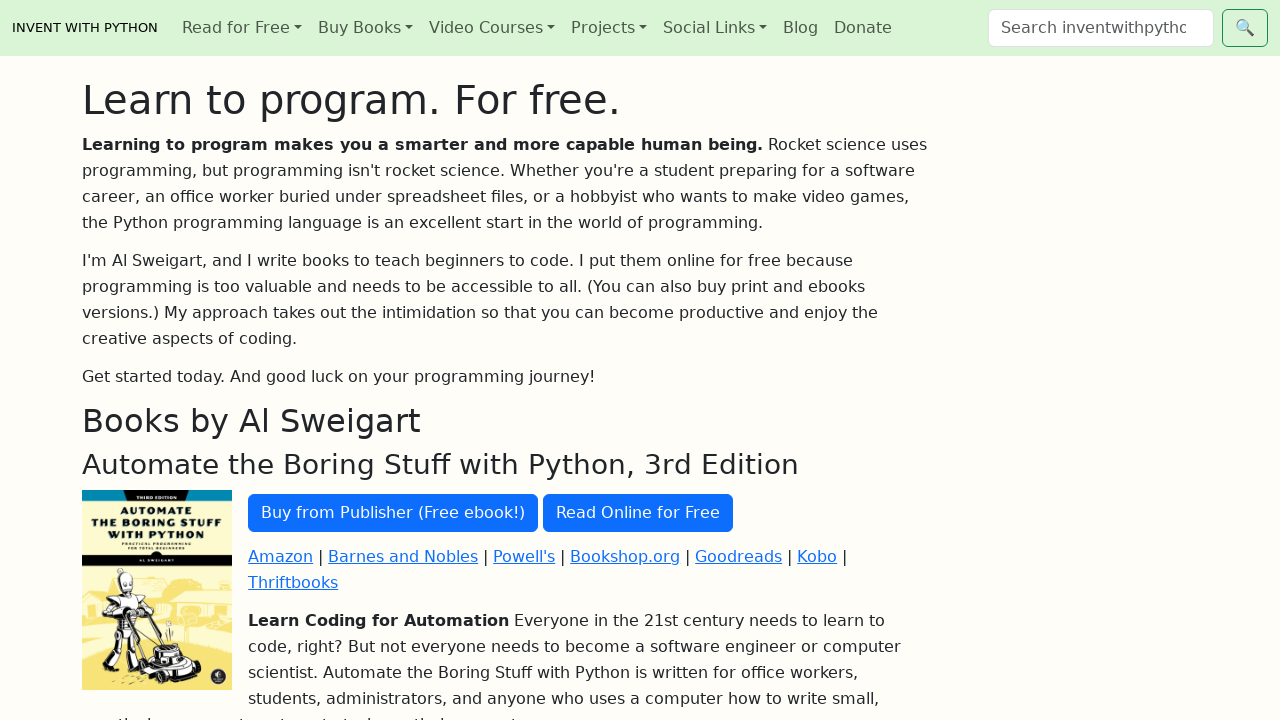

Clicked on the 'Read Online for Free' link at (638, 513) on a:has-text('Read Online for Free')
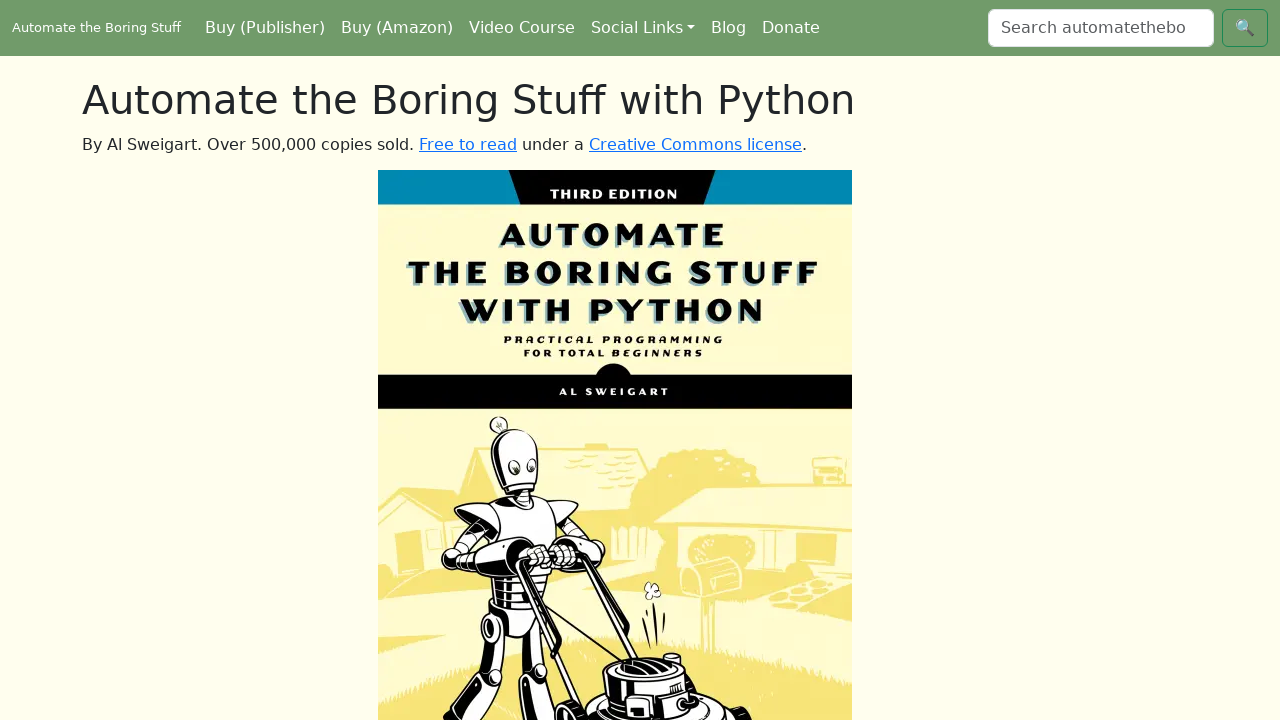

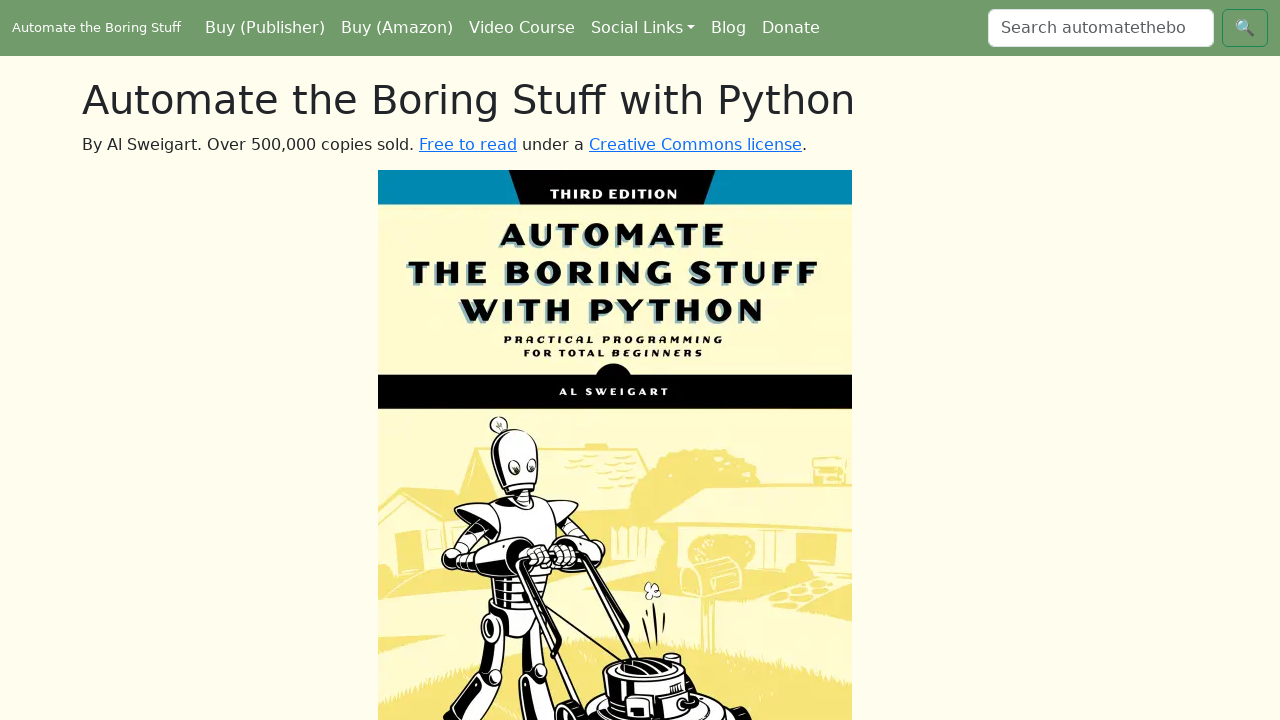